Tests checkbox functionality by verifying initial states of two checkboxes, clicking to toggle them, and confirming the new states after interaction.

Starting URL: http://the-internet.herokuapp.com/checkboxes

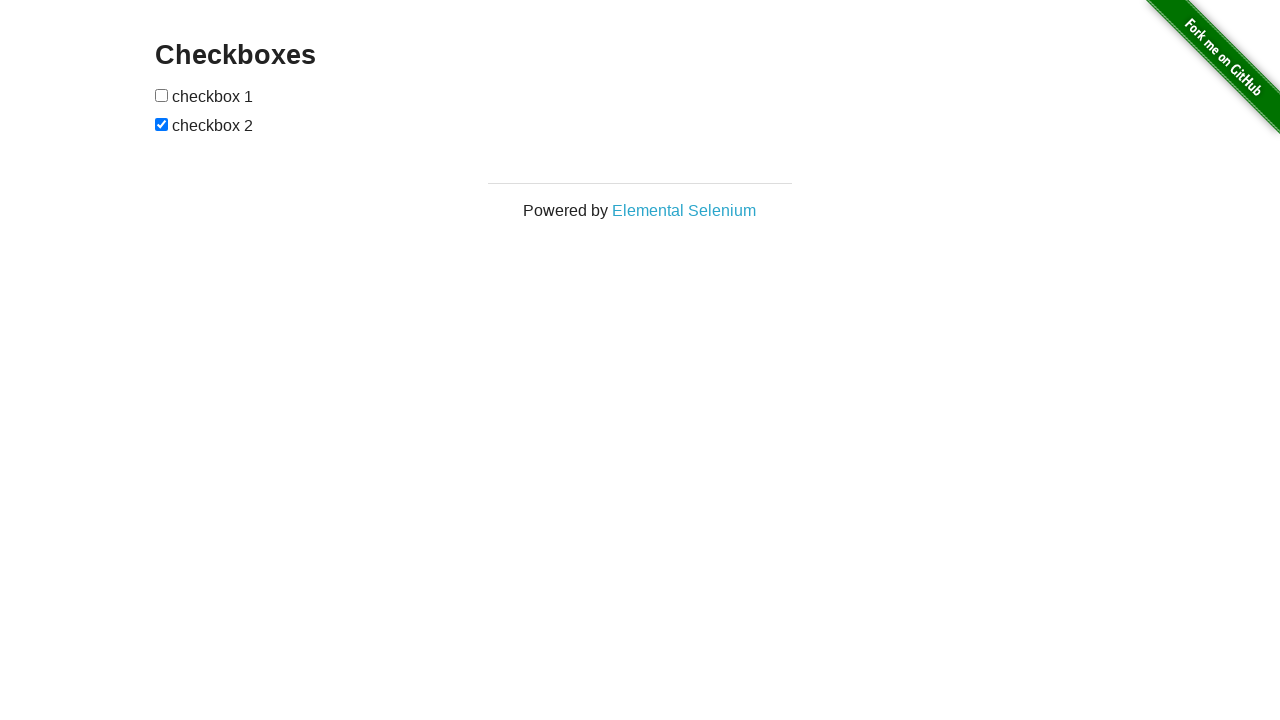

Located all checkboxes on the page
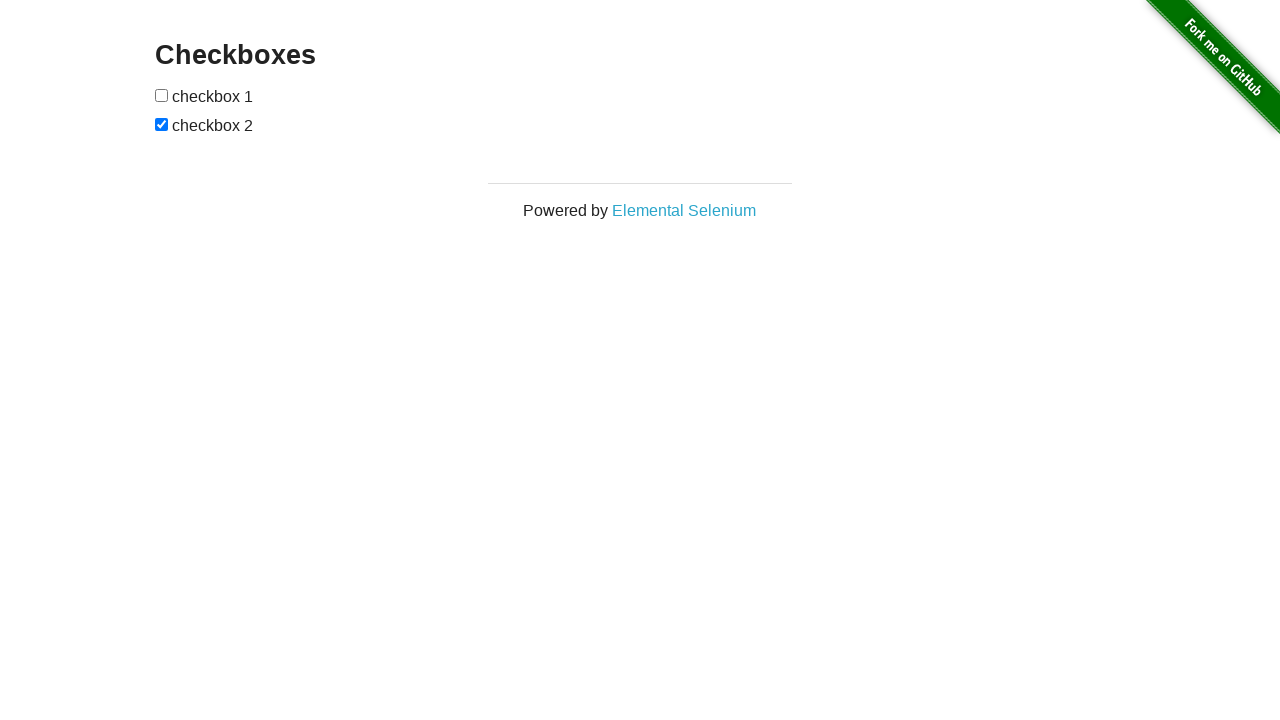

Retrieved first checkbox element
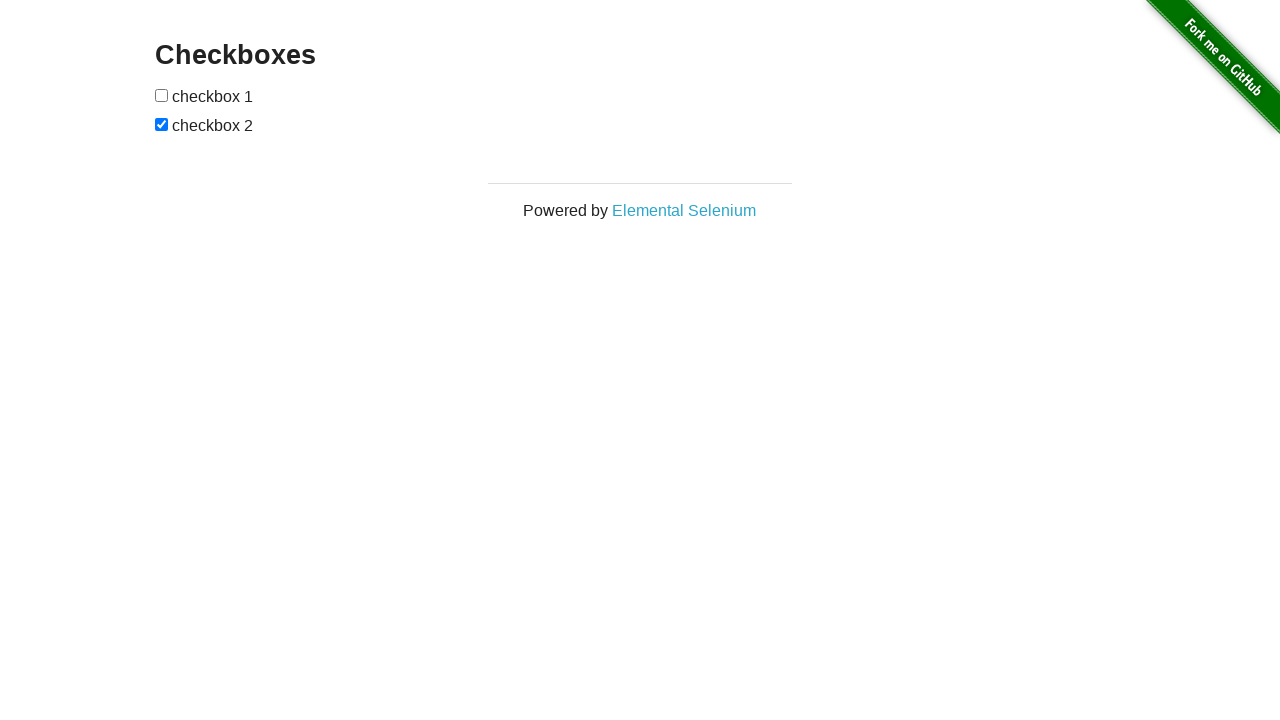

Verified checkbox 1 is NOT selected by default
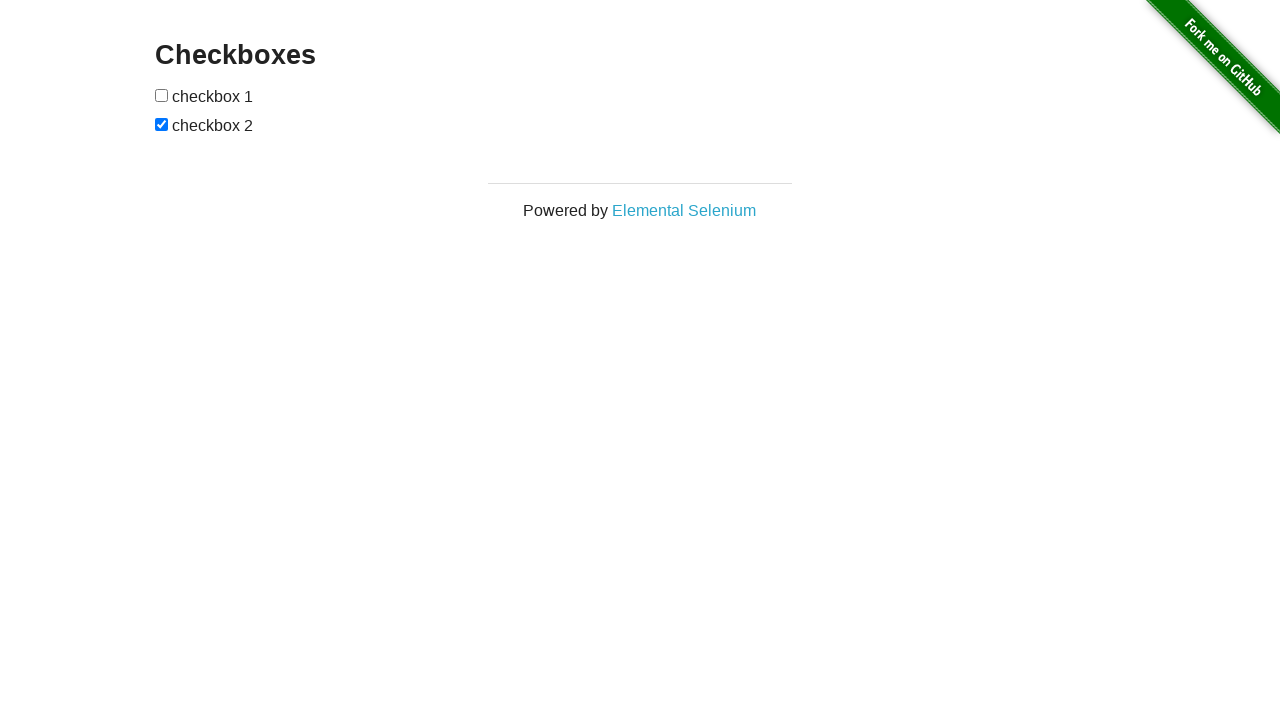

Retrieved second checkbox element
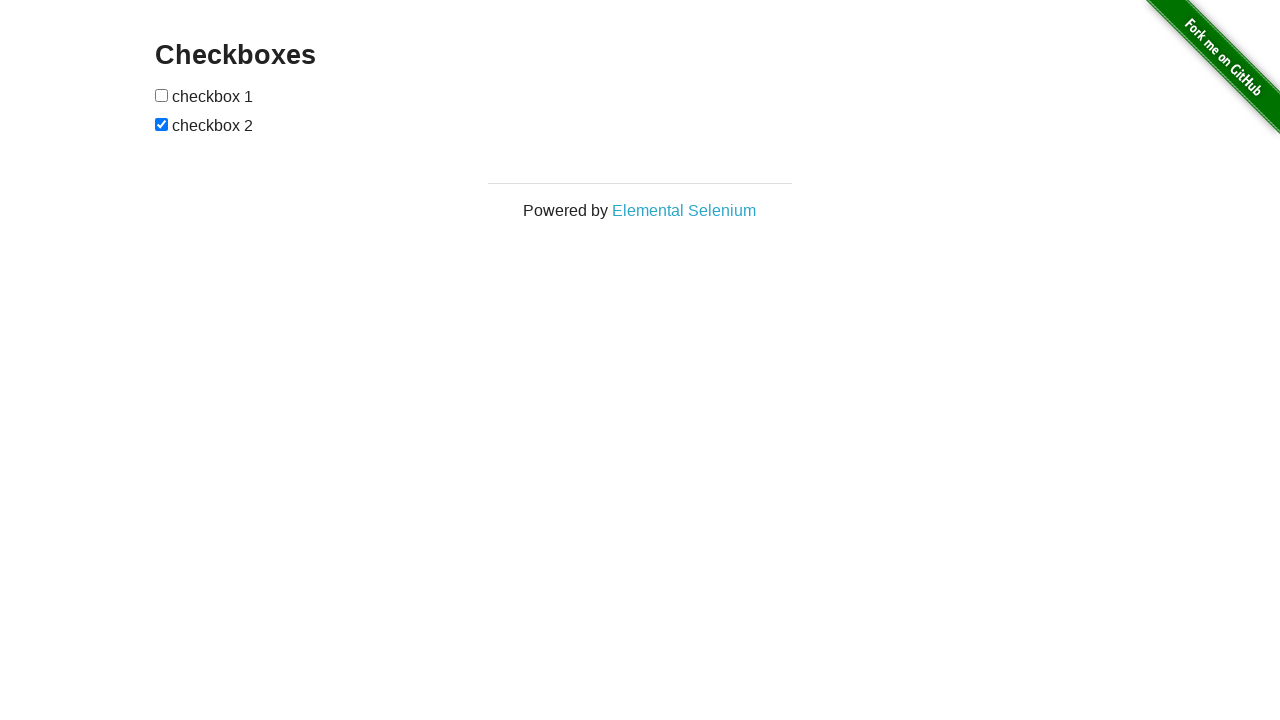

Verified checkbox 2 IS selected by default
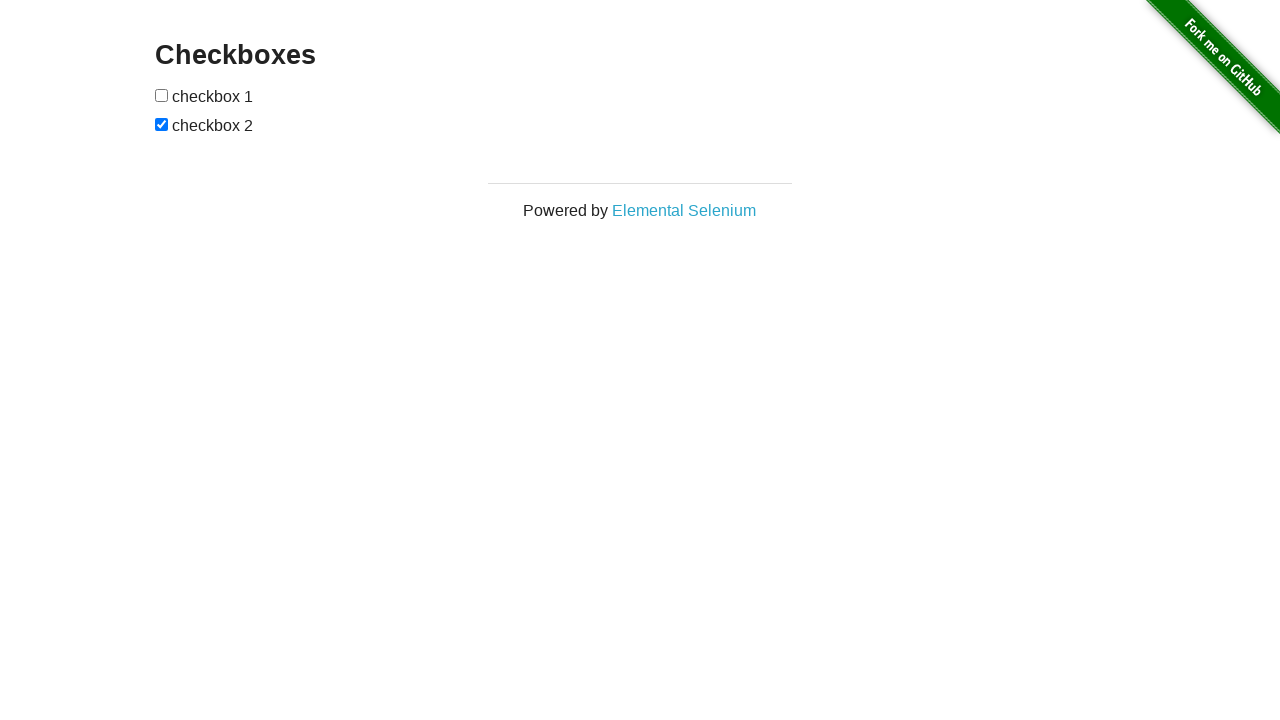

Clicked checkbox 1 to select it at (162, 95) on input[type='checkbox'] >> nth=0
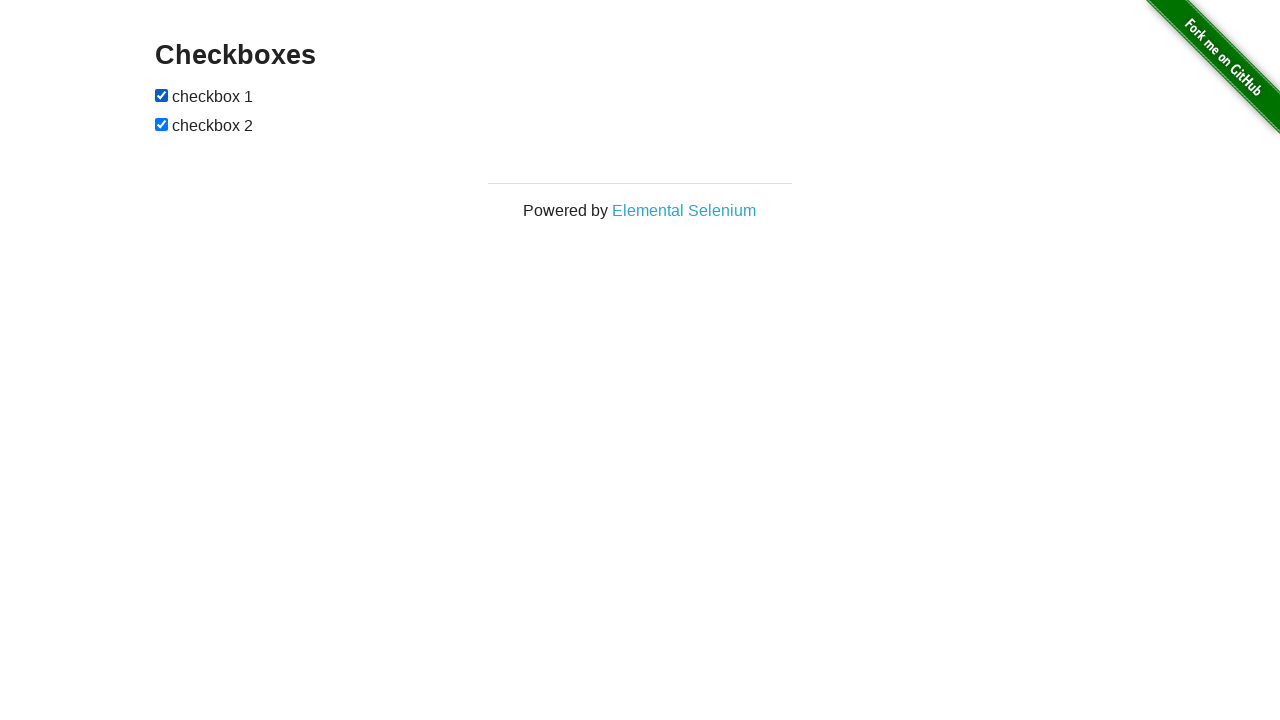

Clicked checkbox 2 to deselect it at (162, 124) on input[type='checkbox'] >> nth=1
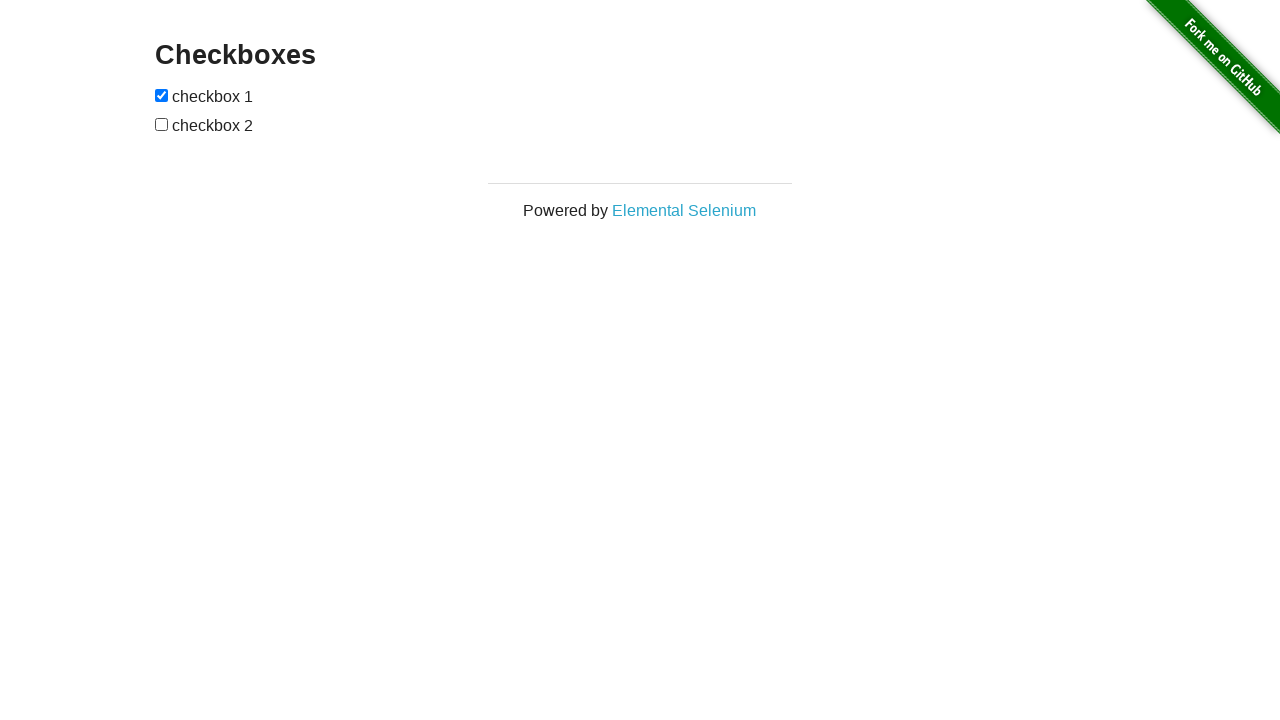

Verified checkbox 1 is now SELECTED after clicking
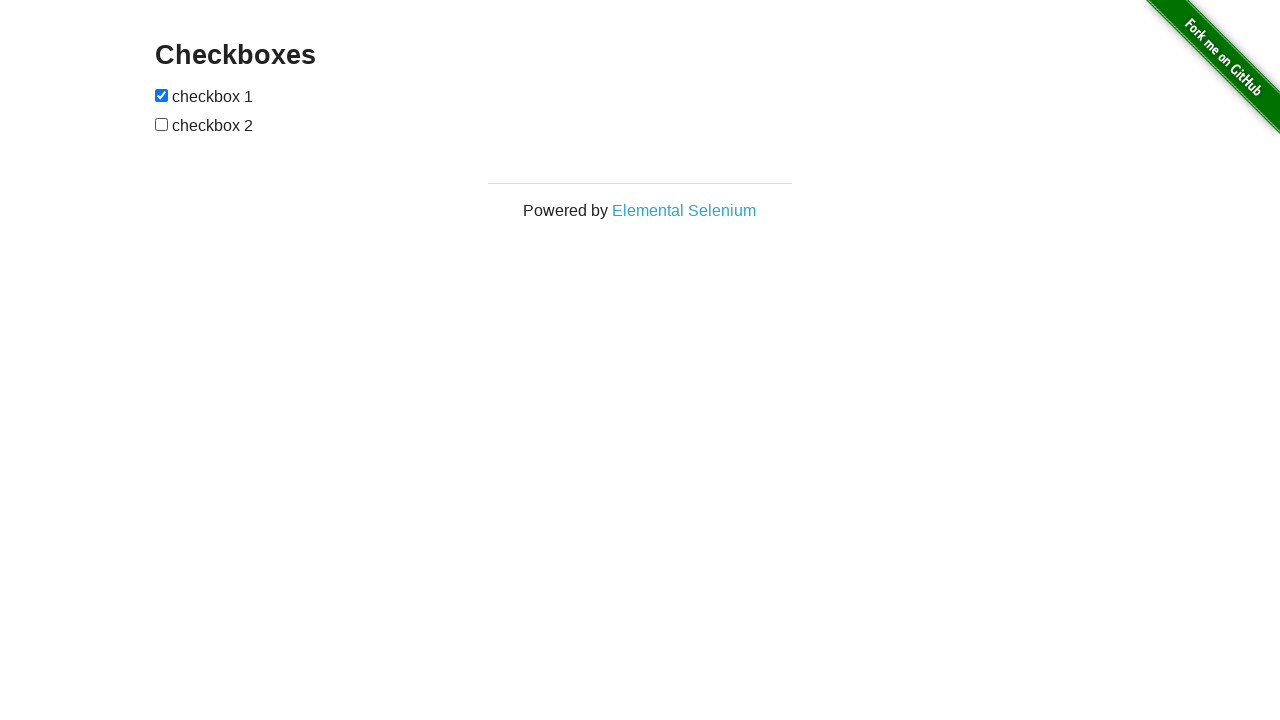

Verified checkbox 2 is now NOT selected after clicking
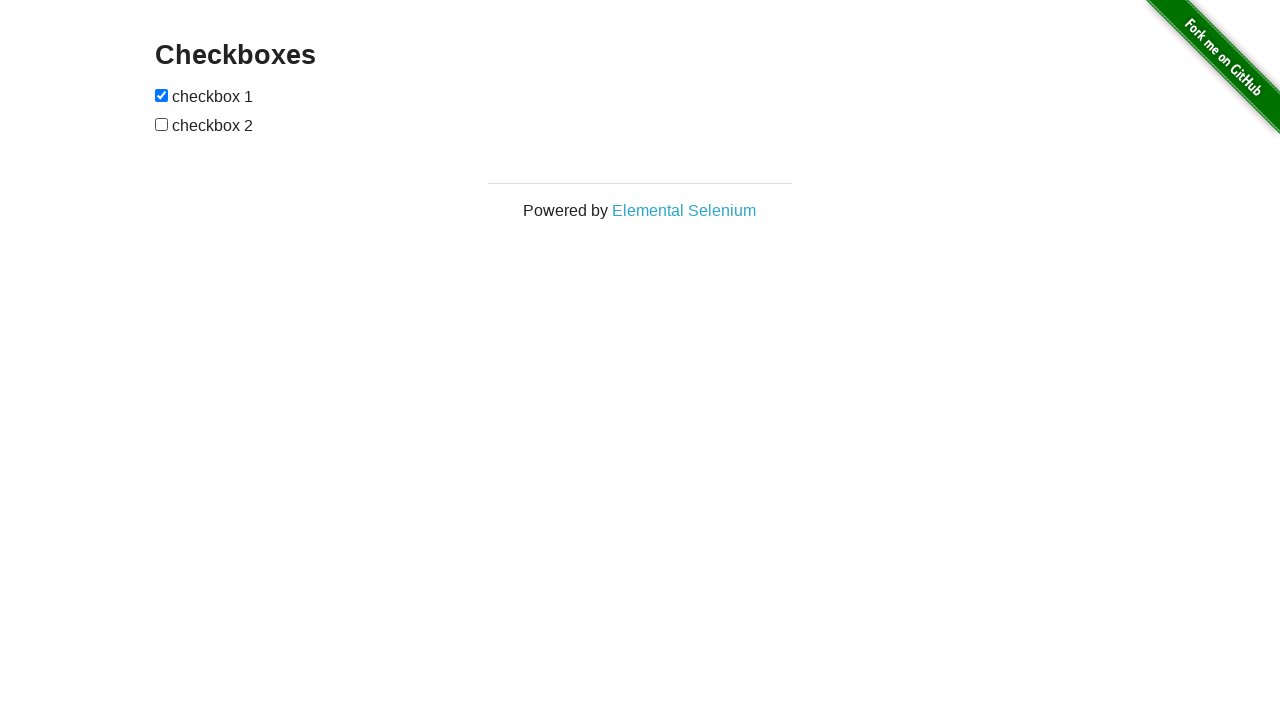

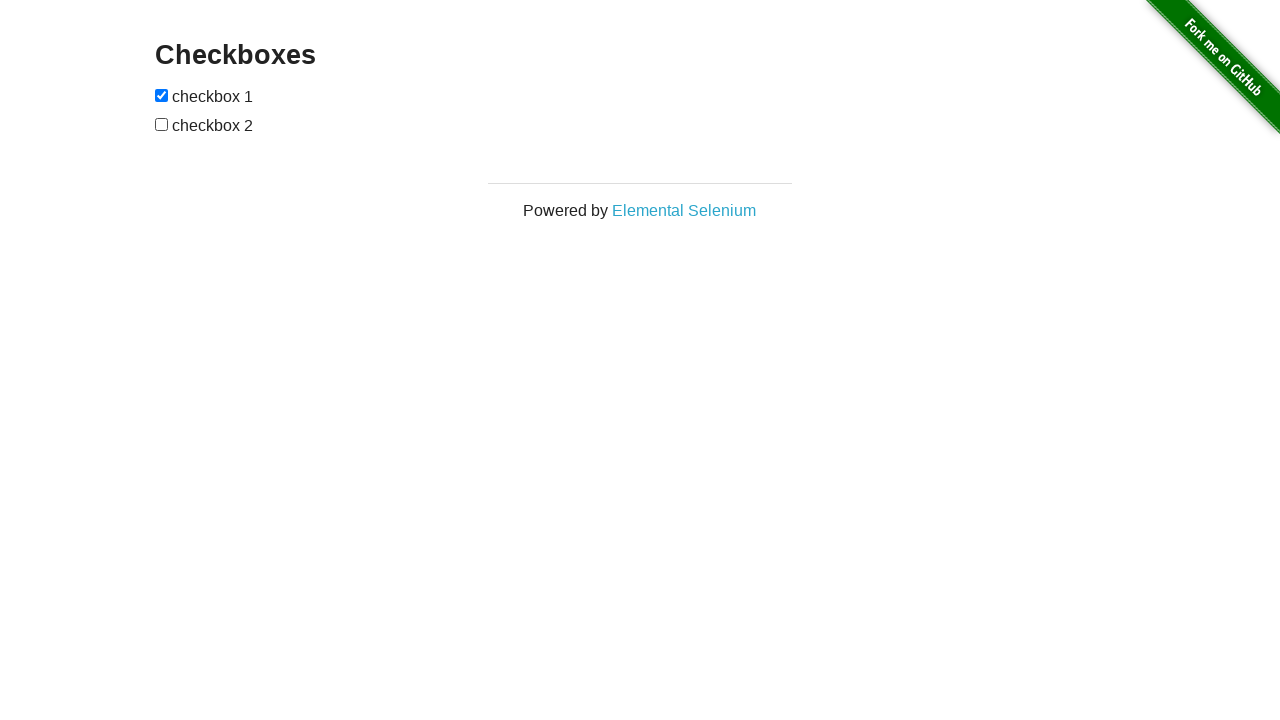